Tests date picker functionality by entering a date directly using send_keys method

Starting URL: https://jqueryui.com/datepicker/

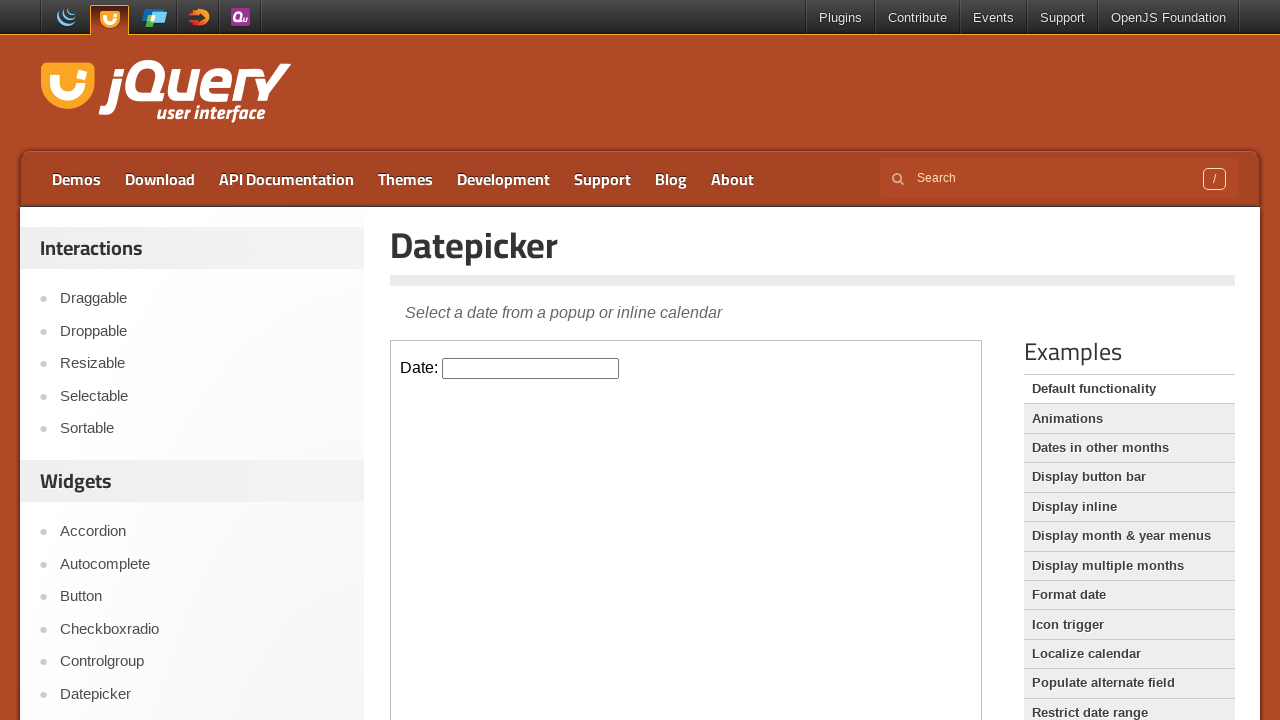

Filled datepicker input field with date 08/24/2022 using send_keys method on iframe >> nth=0 >> internal:control=enter-frame >> #datepicker
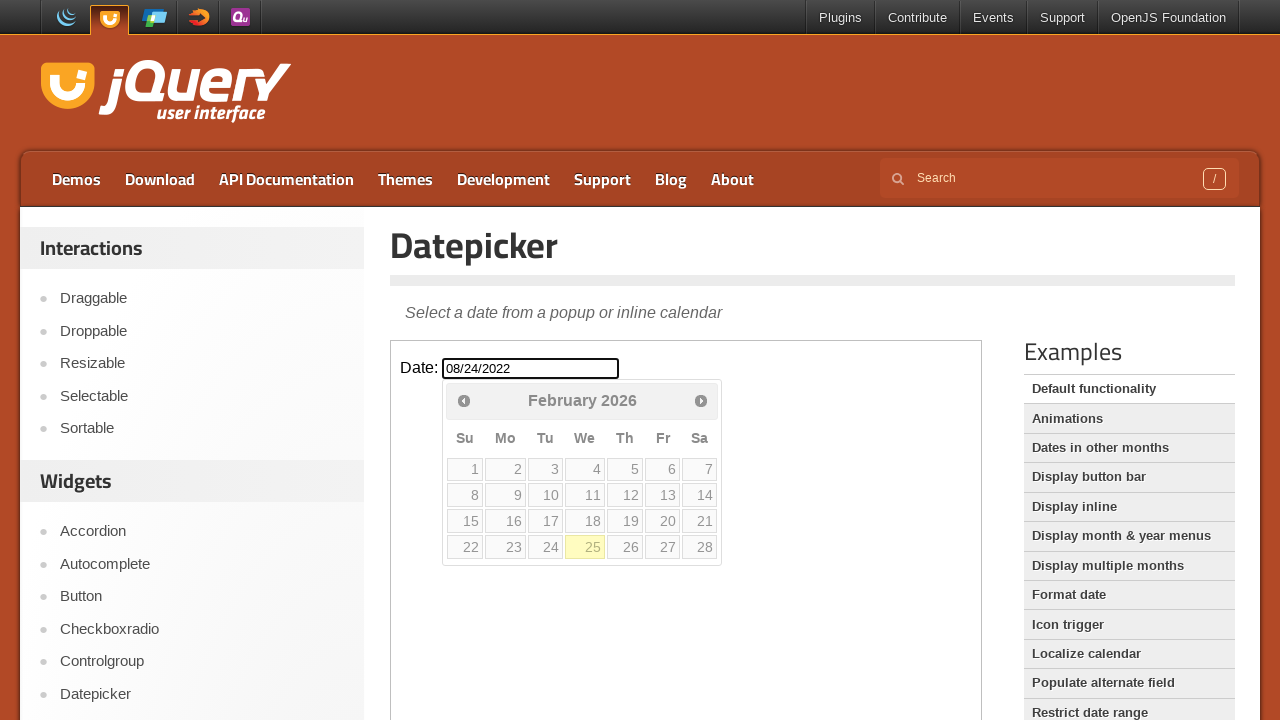

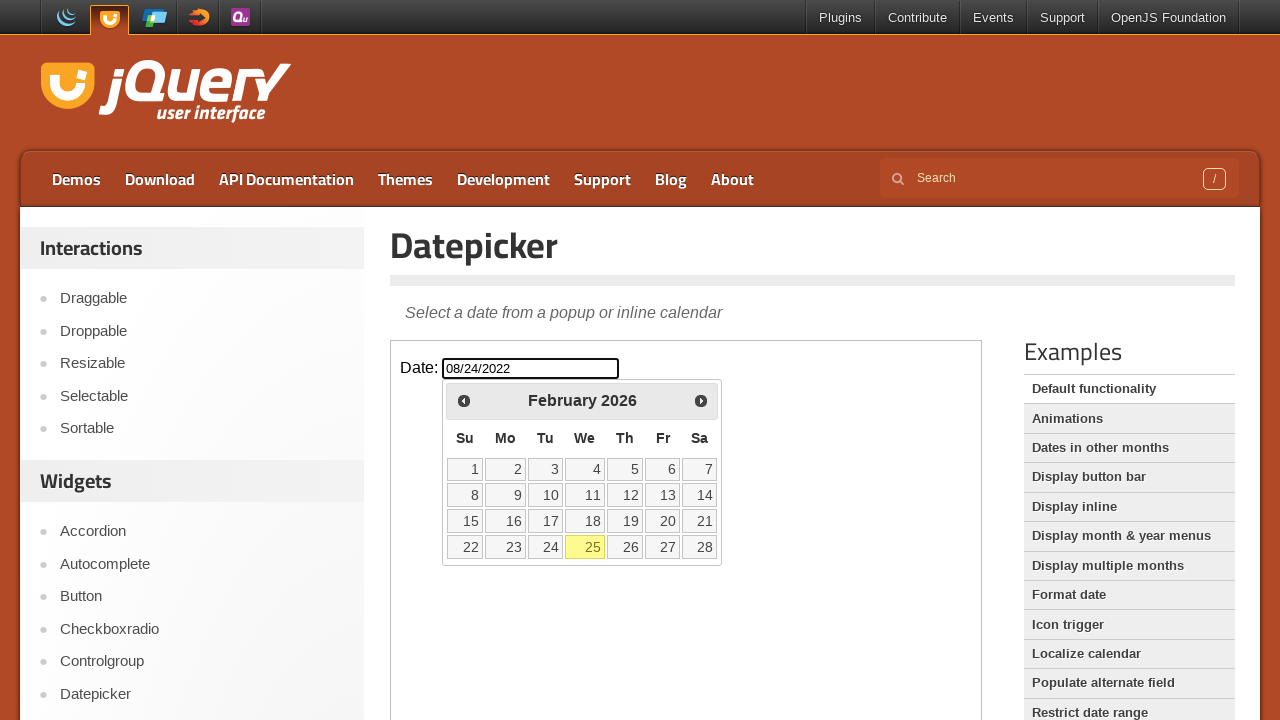